Tests an explicit wait scenario by waiting for a price element to display "100", then clicking a book button, reading an input value, calculating a logarithmic formula result, entering the answer, and submitting the solution.

Starting URL: http://suninjuly.github.io/explicit_wait2.html

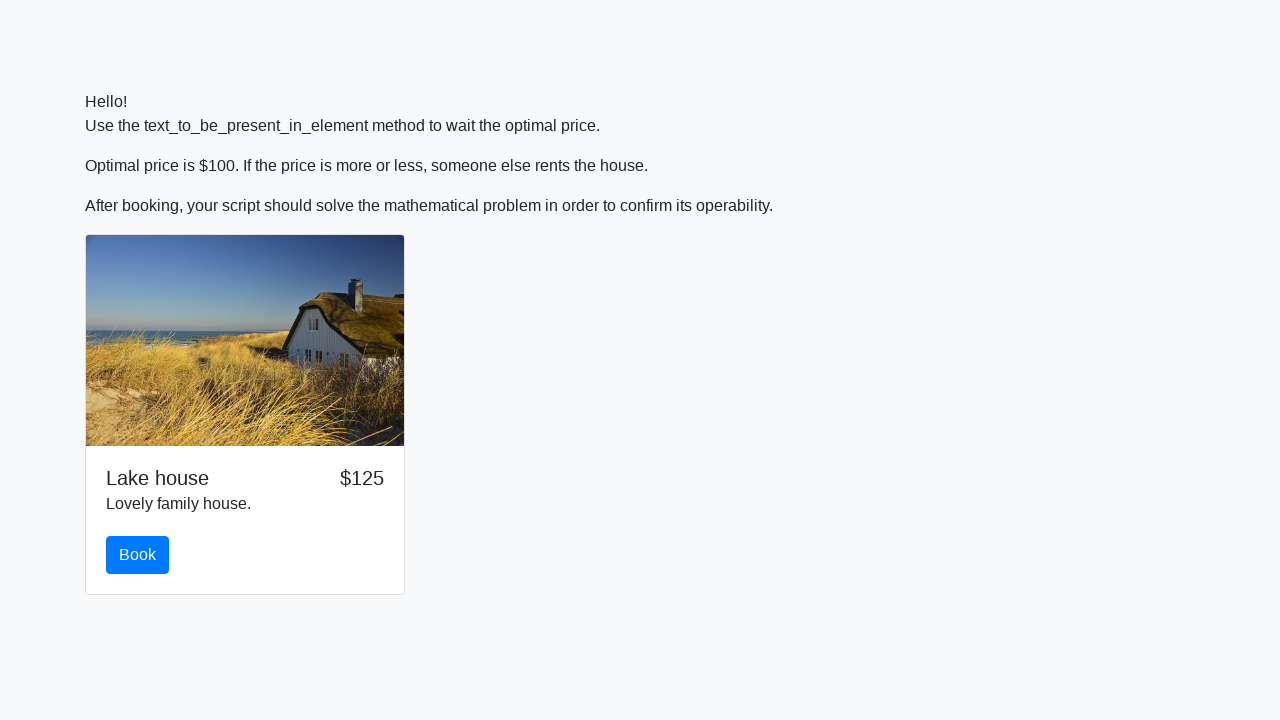

Waited for price element to display '100'
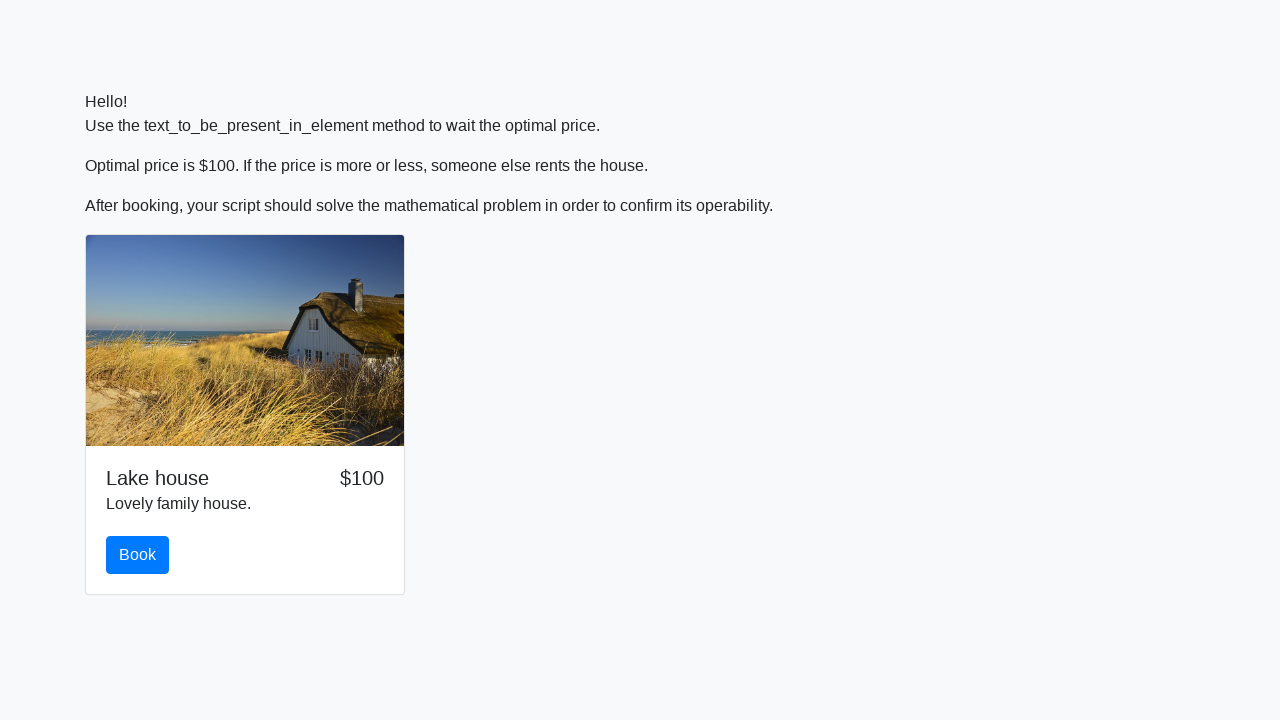

Clicked the book button at (138, 555) on #book
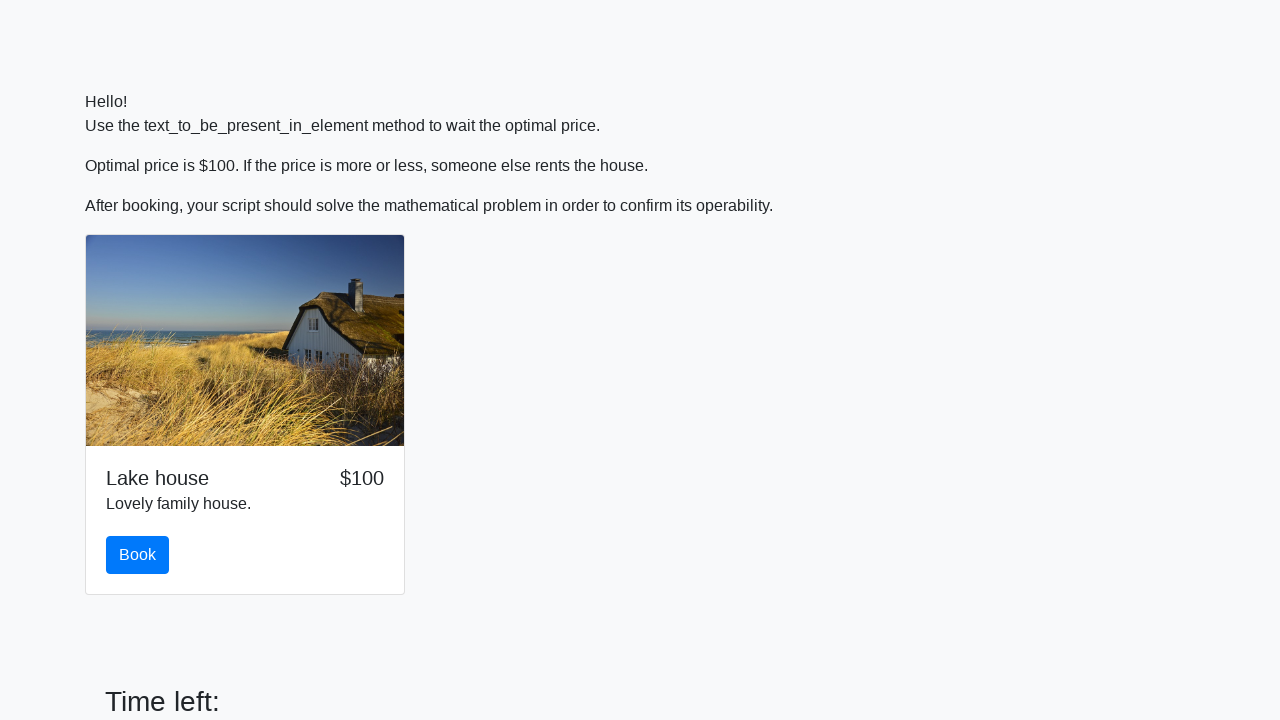

Read input value from page: 143
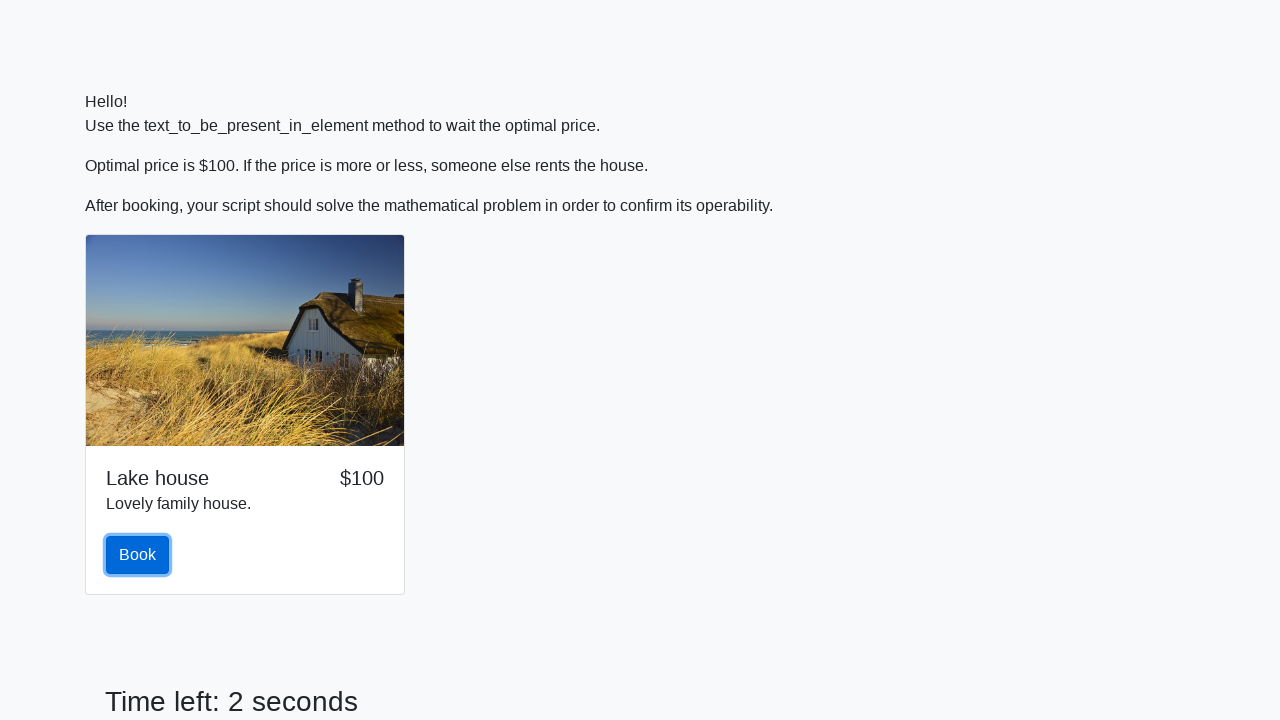

Calculated logarithmic formula result: 2.4832506402346826
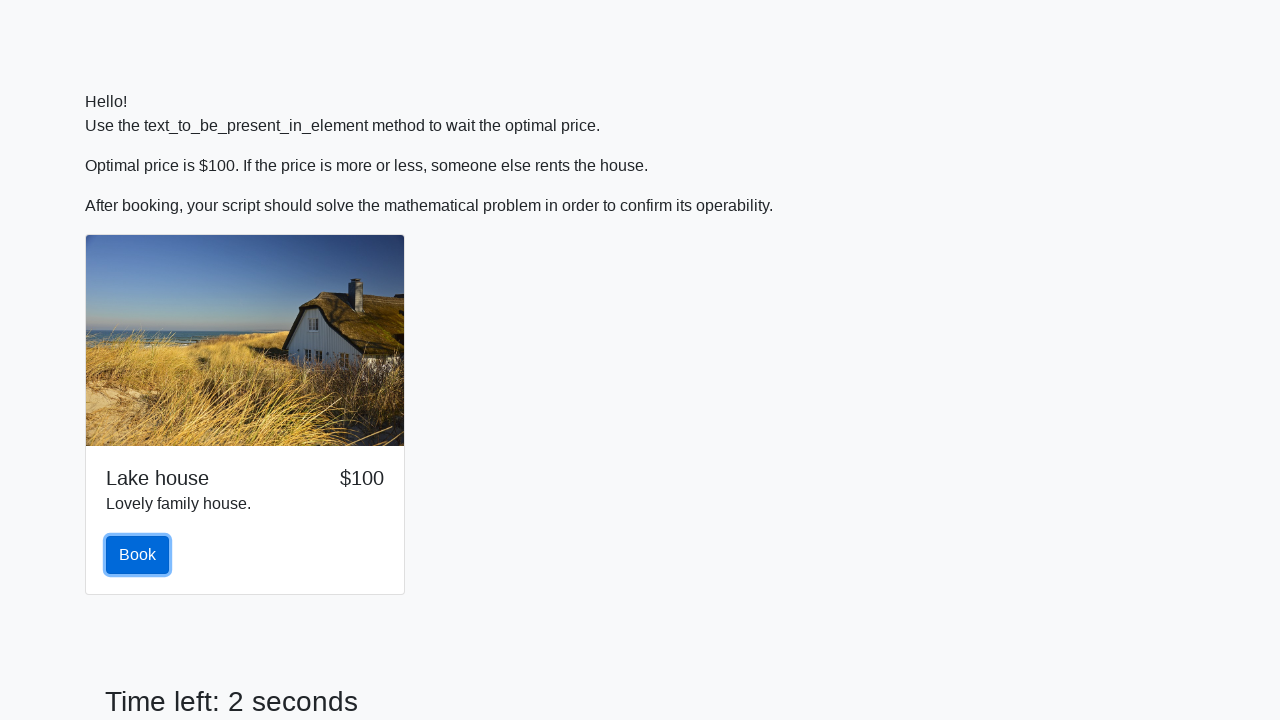

Entered calculated answer '2.4832506402346826' into answer field on #answer
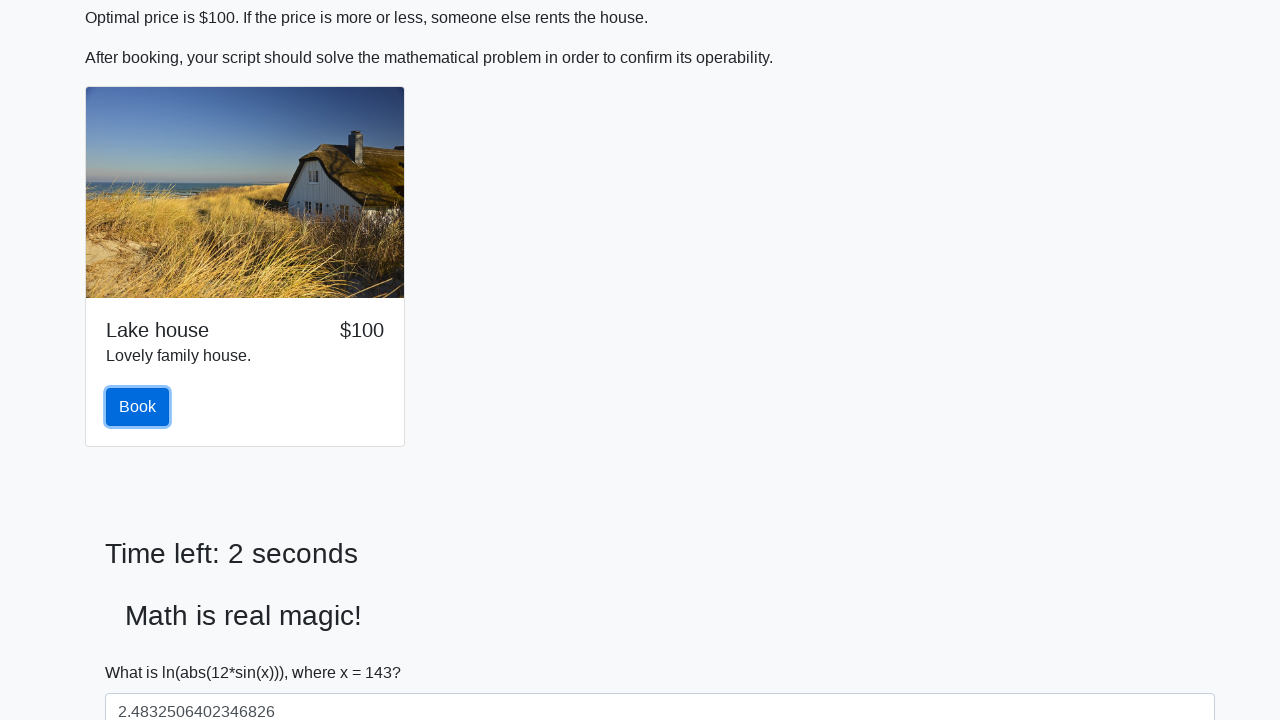

Clicked the solve button to submit solution at (143, 651) on #solve
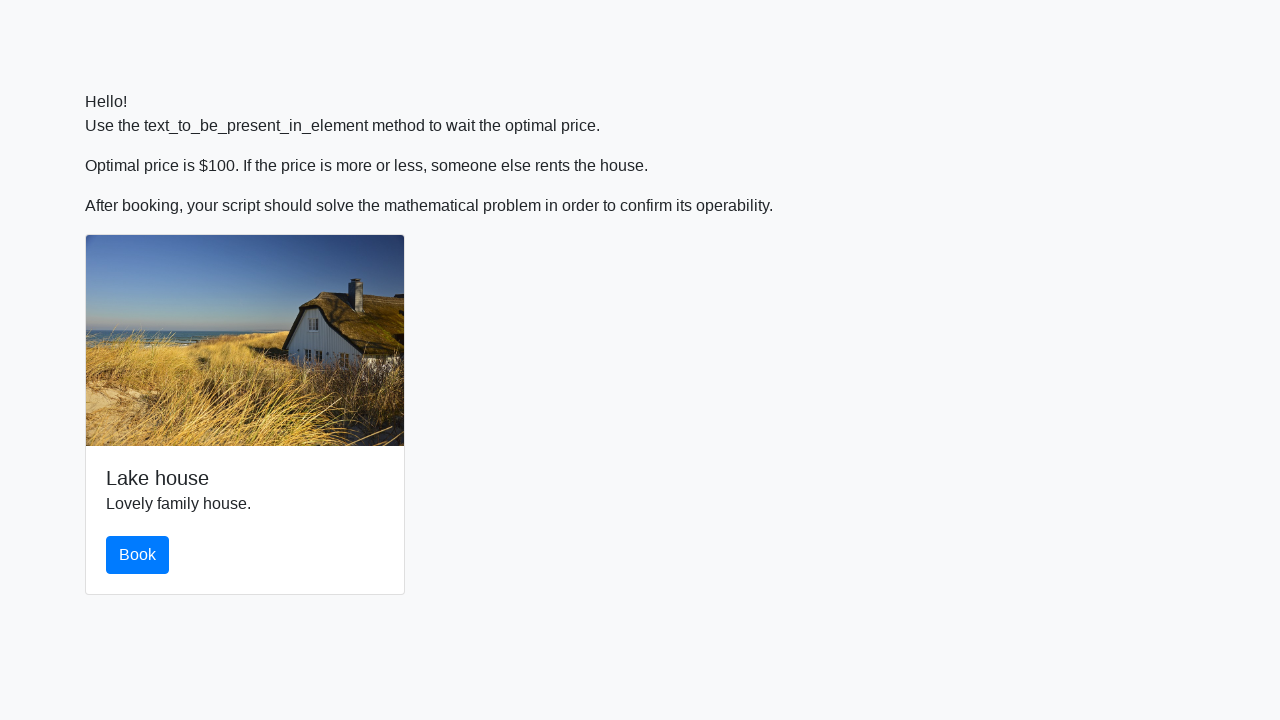

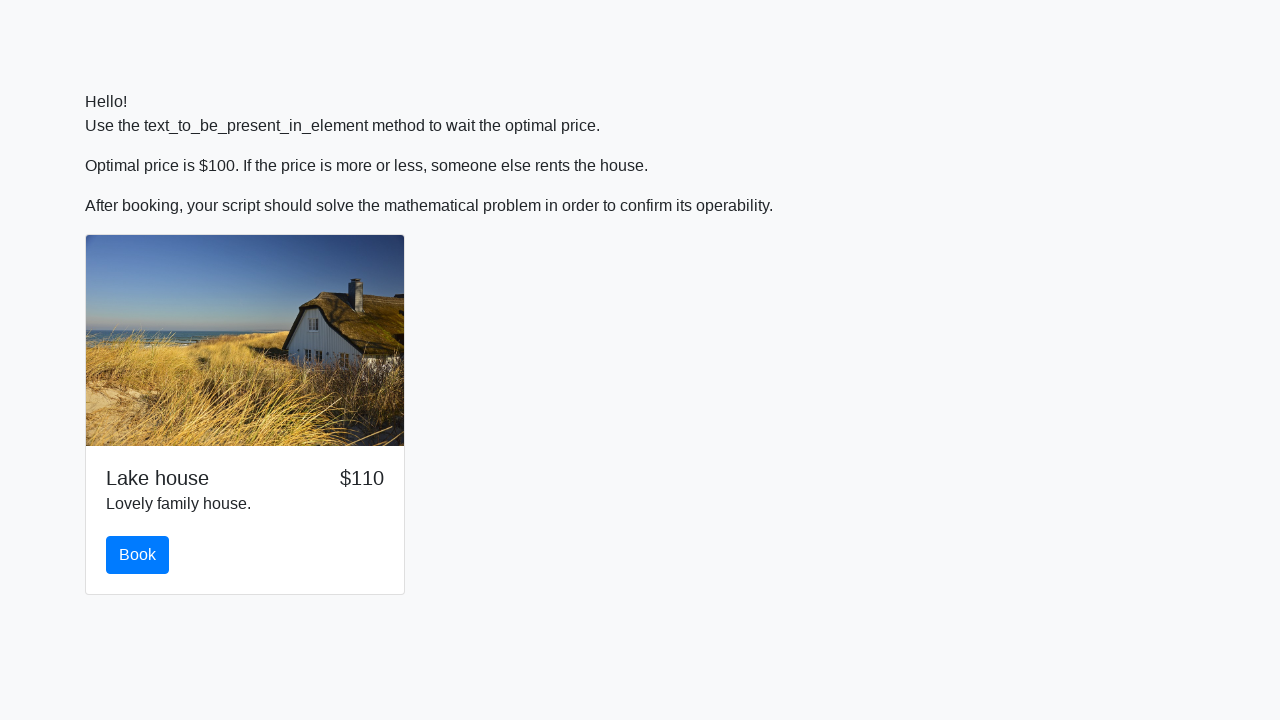